Tests the search/filter functionality on a vegetable offers page by entering "Rice" in the search field and verifying that filtered results contain the search term

Starting URL: https://rahulshettyacademy.com/greenkart/#/offers

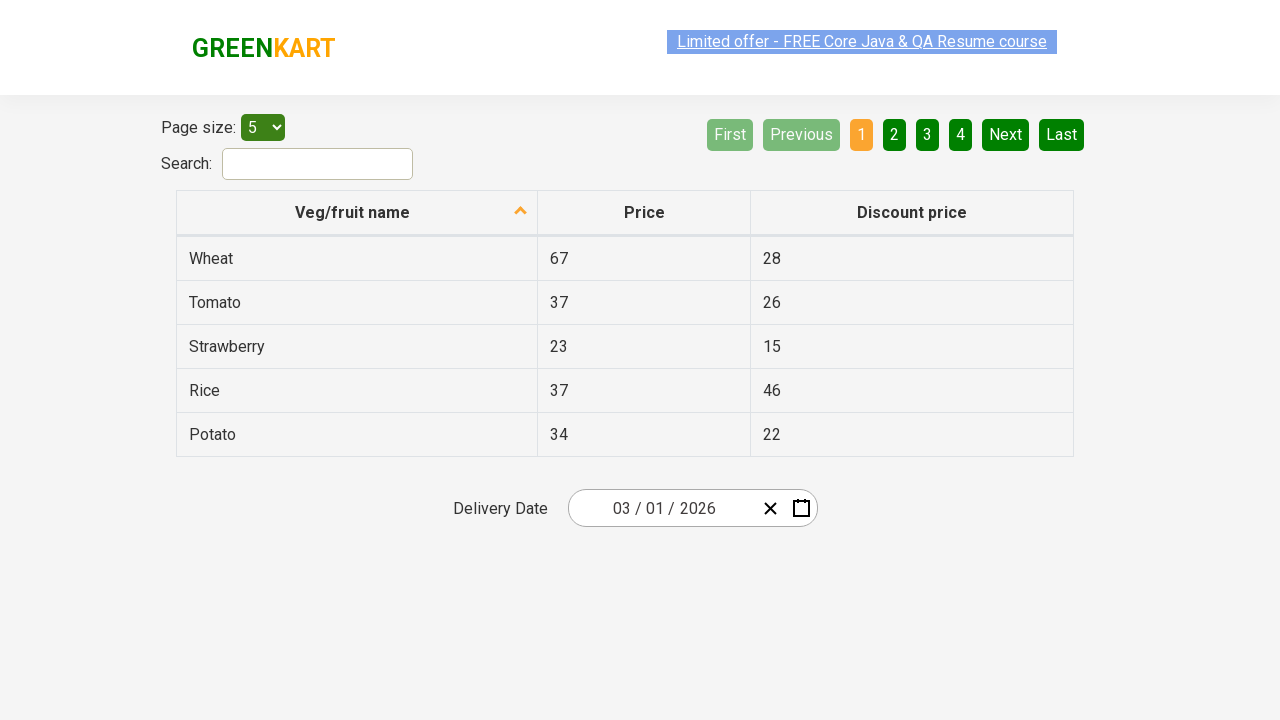

Filled search field with 'Rice' on #search-field
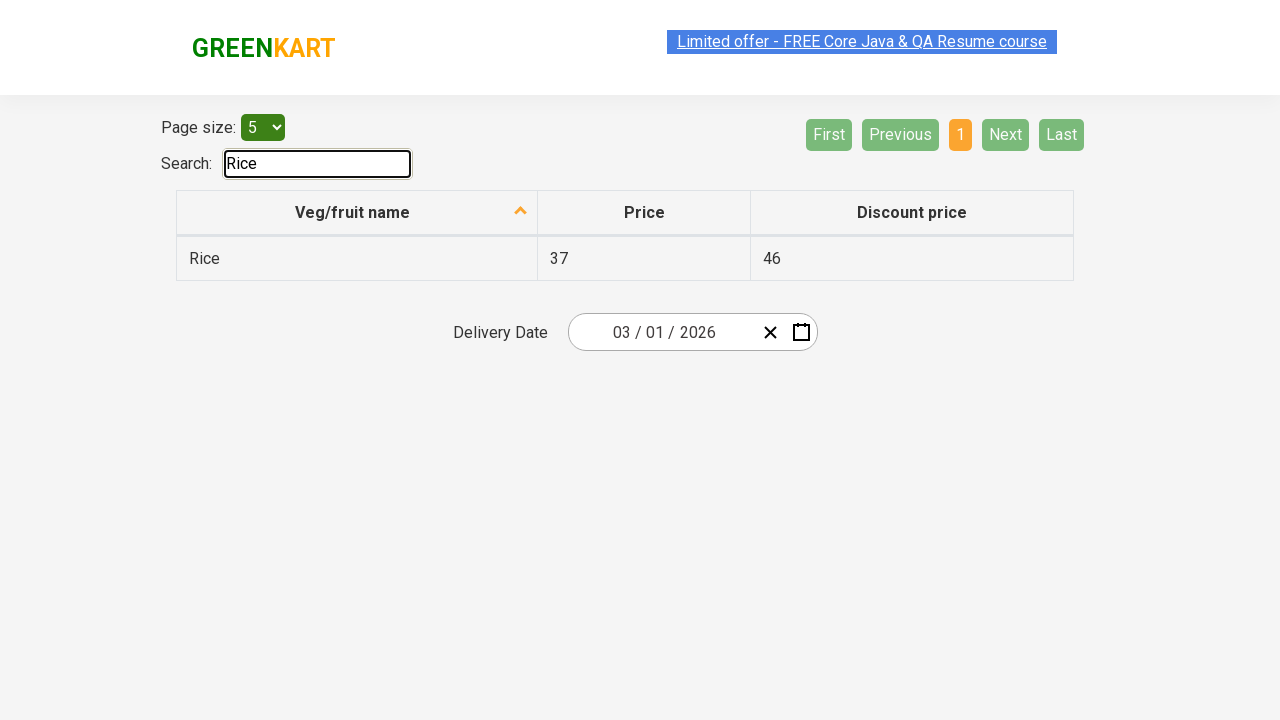

Filtered results appeared
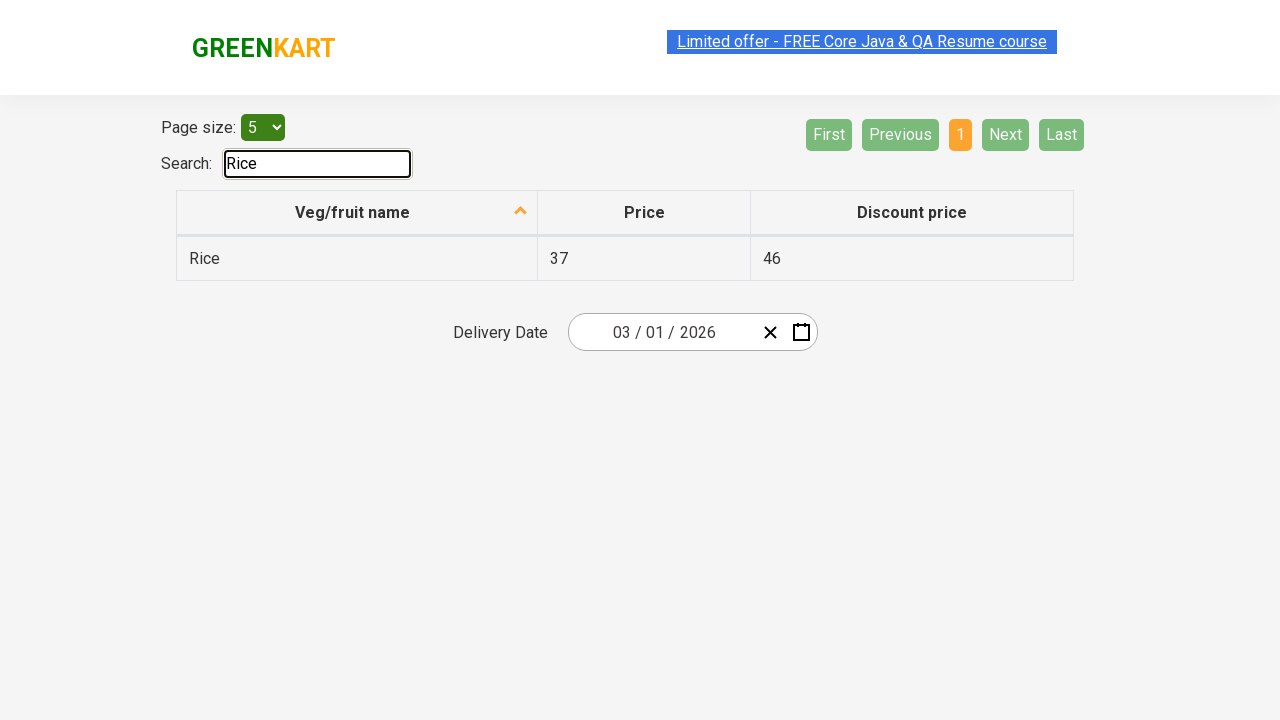

Verified all filtered results contain 'Rice'
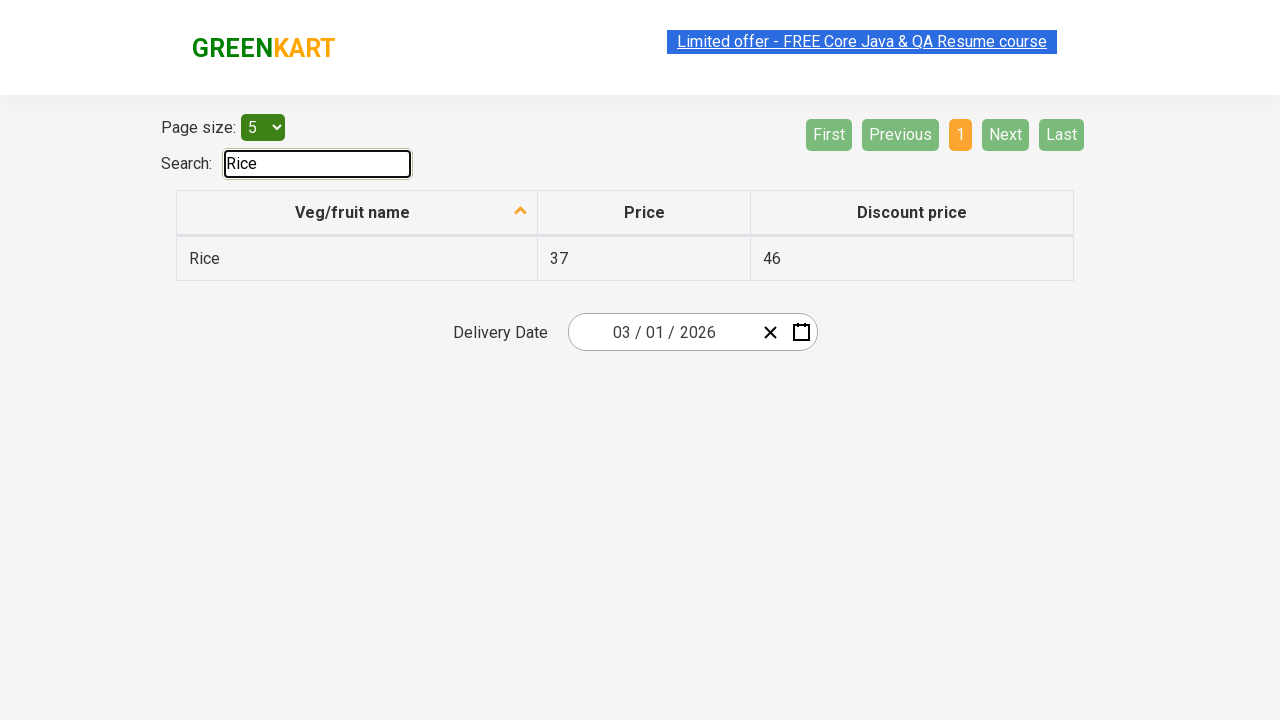

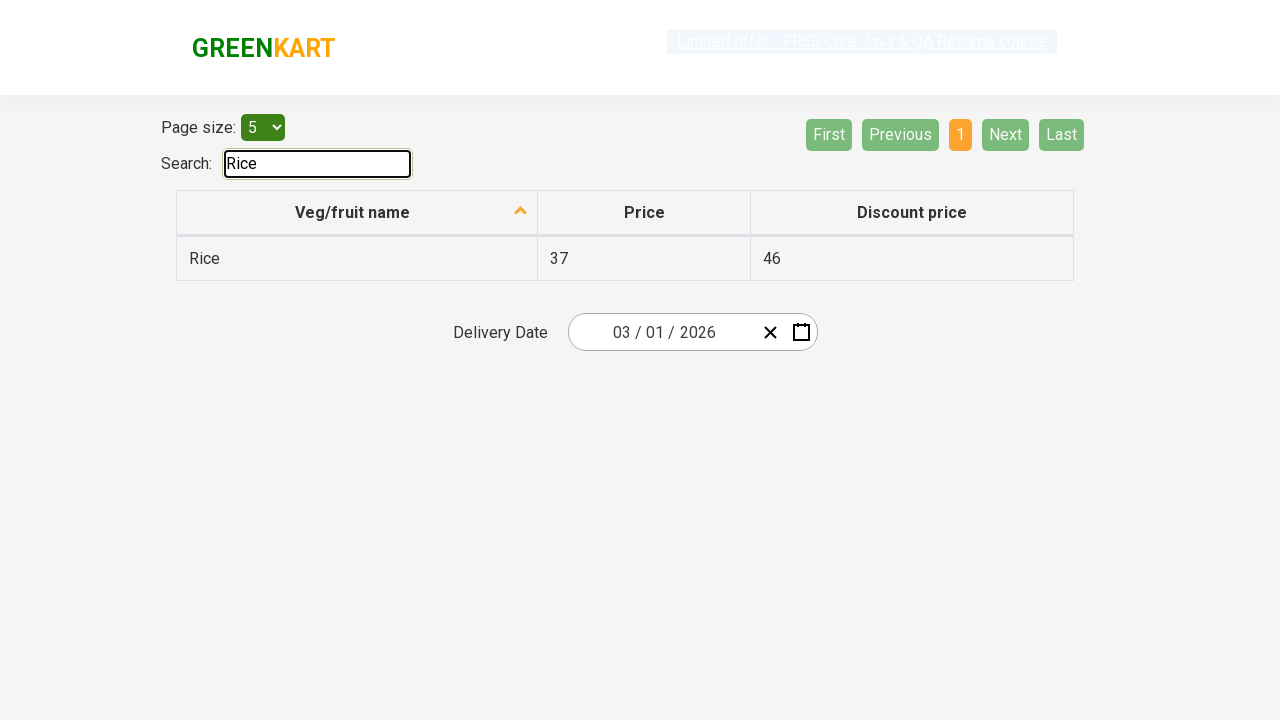